Tests adding a single element by clicking the "Add Element" button and verifying a delete button appears

Starting URL: https://the-internet.herokuapp.com/add_remove_elements/

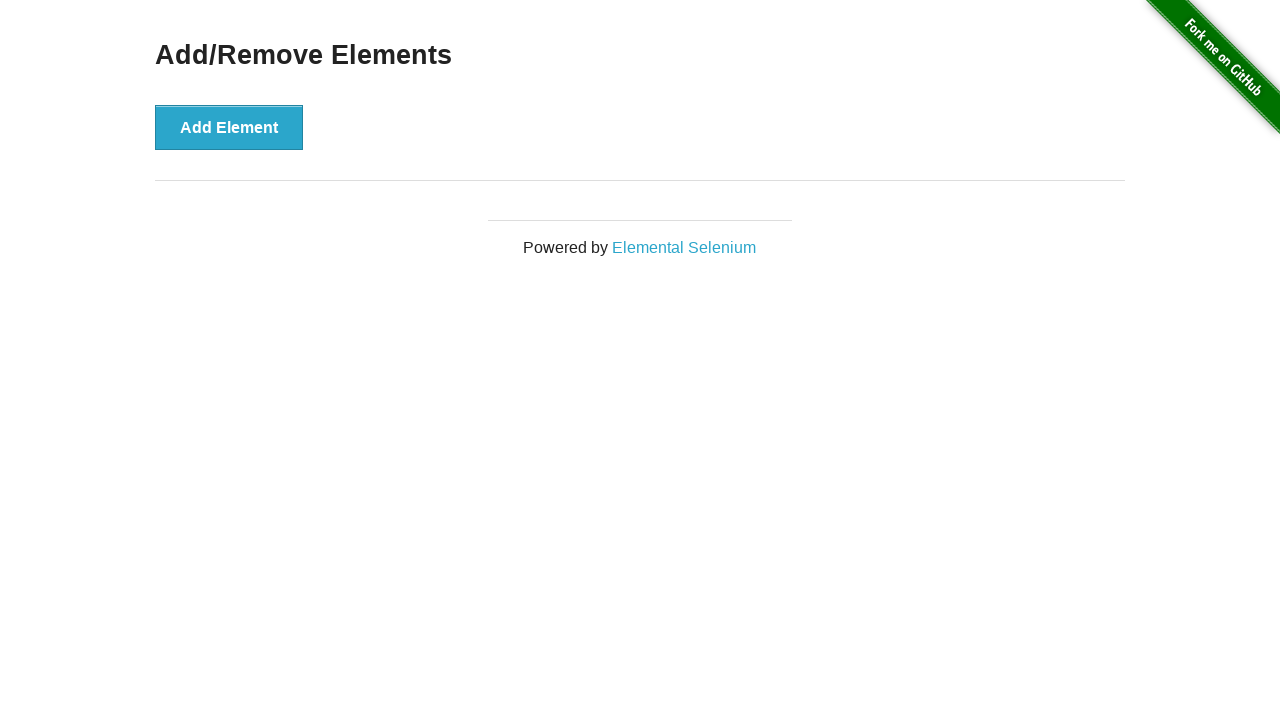

Clicked the 'Add Element' button at (229, 127) on button[onclick='addElement()']
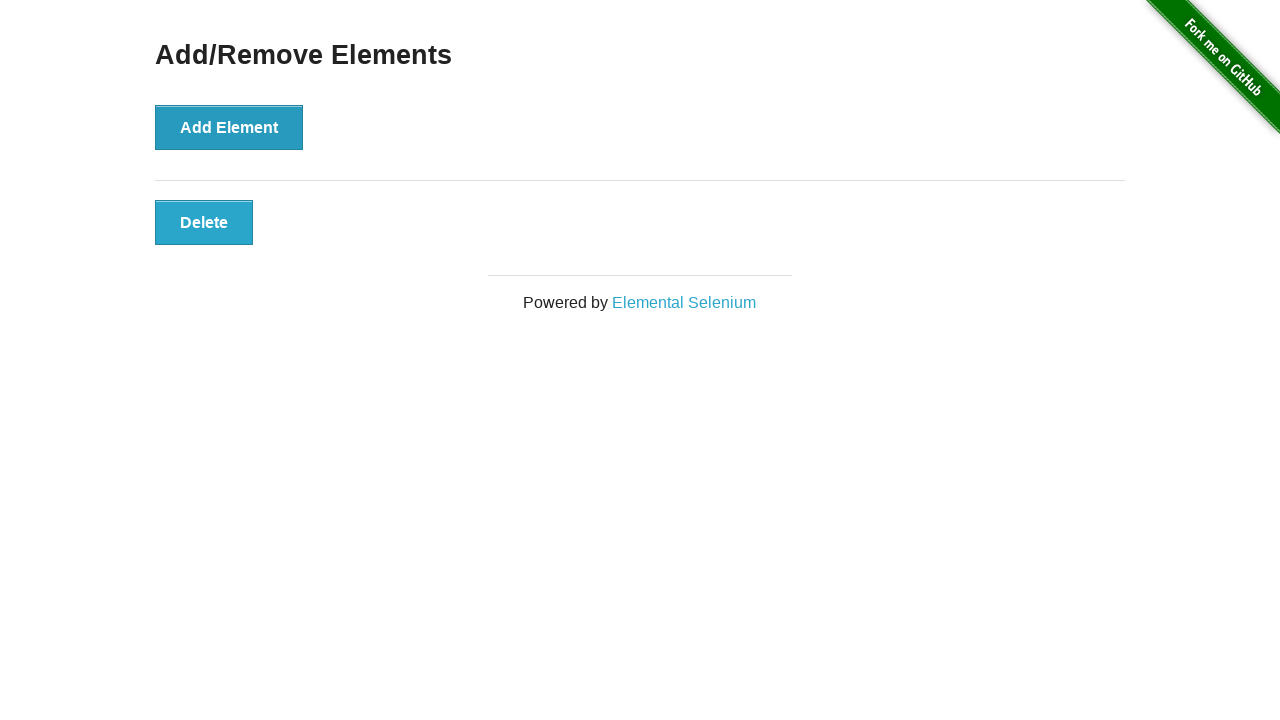

Verified that a delete button appeared
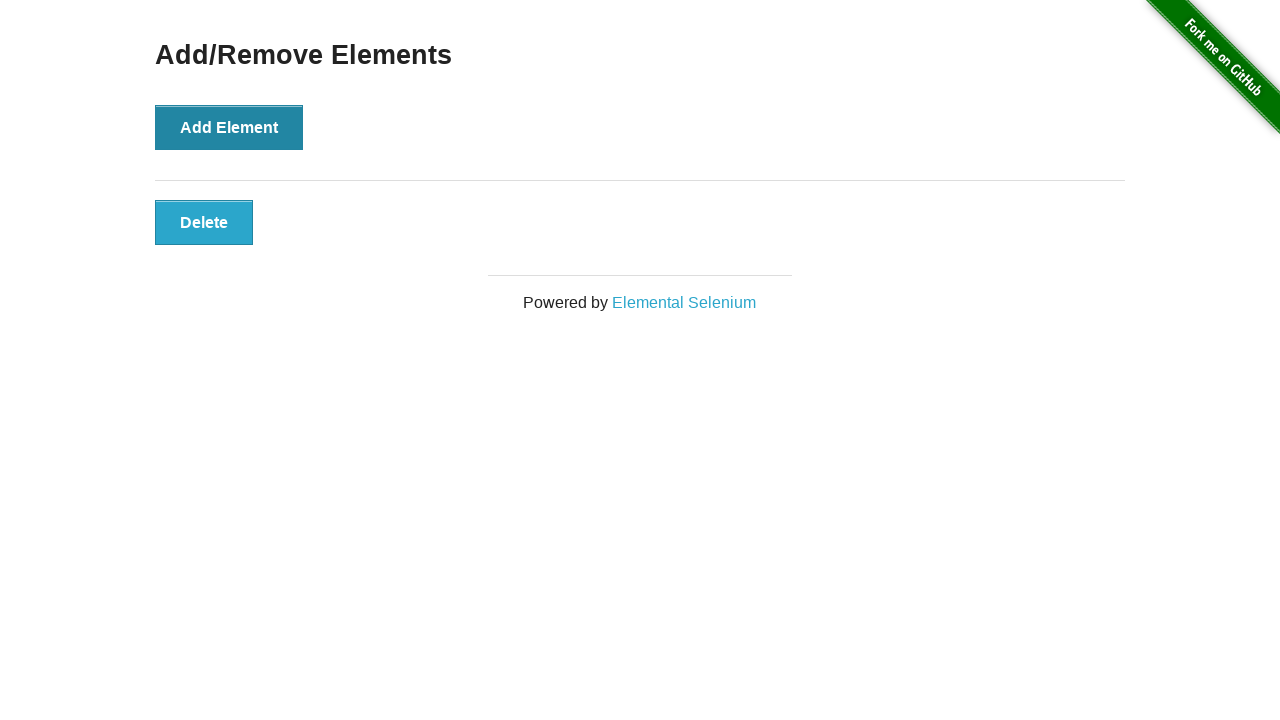

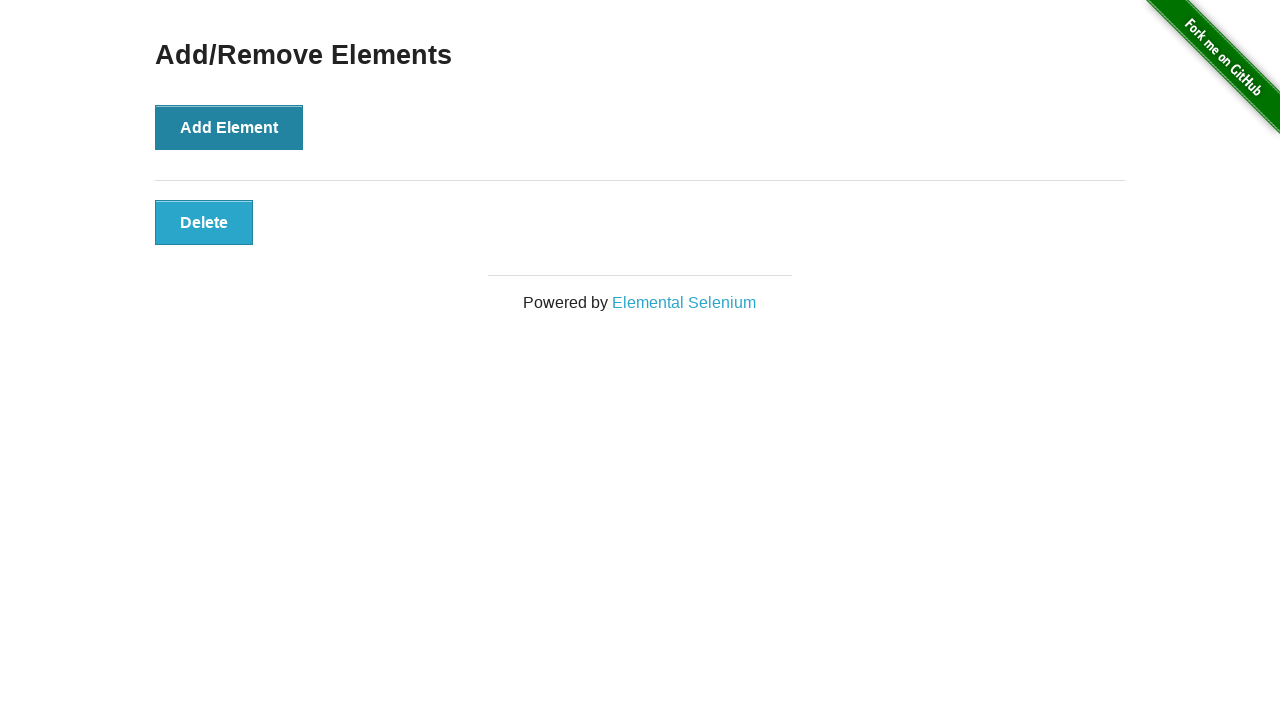